Tests navigation on the Selenium HQ website by clicking on a navigation tab and verifying the page loads correctly

Starting URL: https://www.seleniumhq.org/

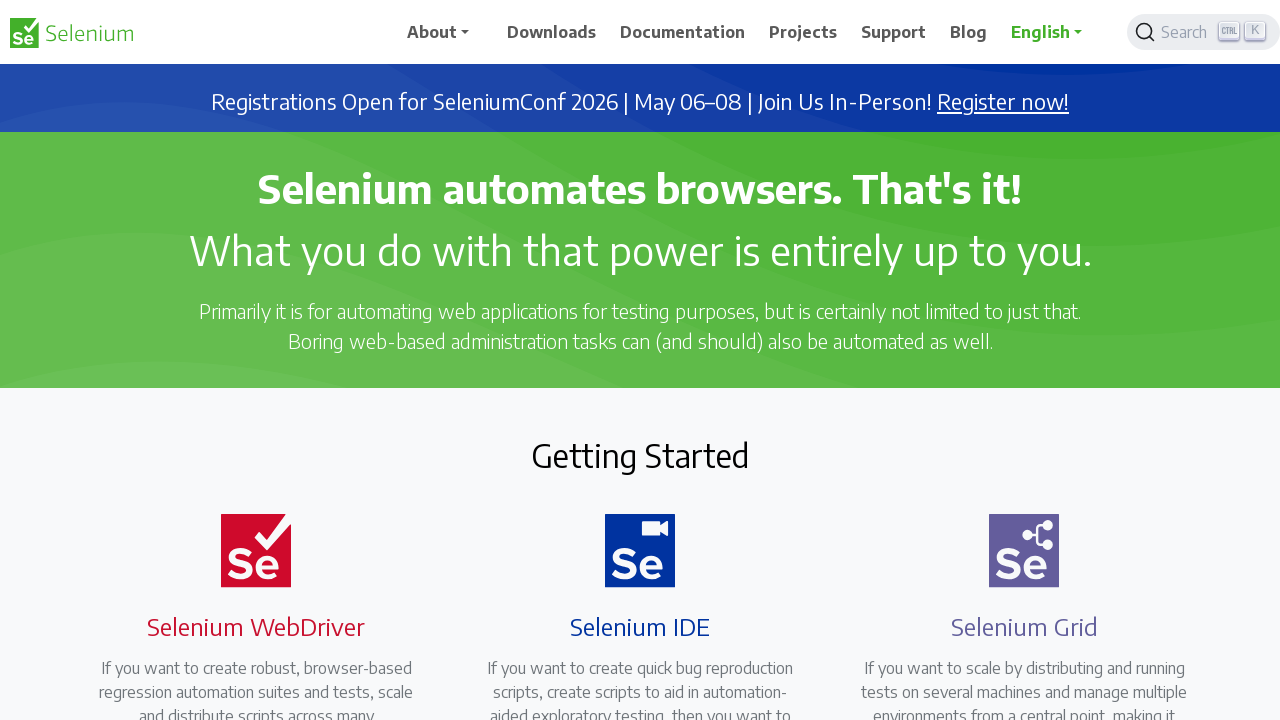

Clicked on the Projects navigation tab at (803, 32) on a:has-text('Projects')
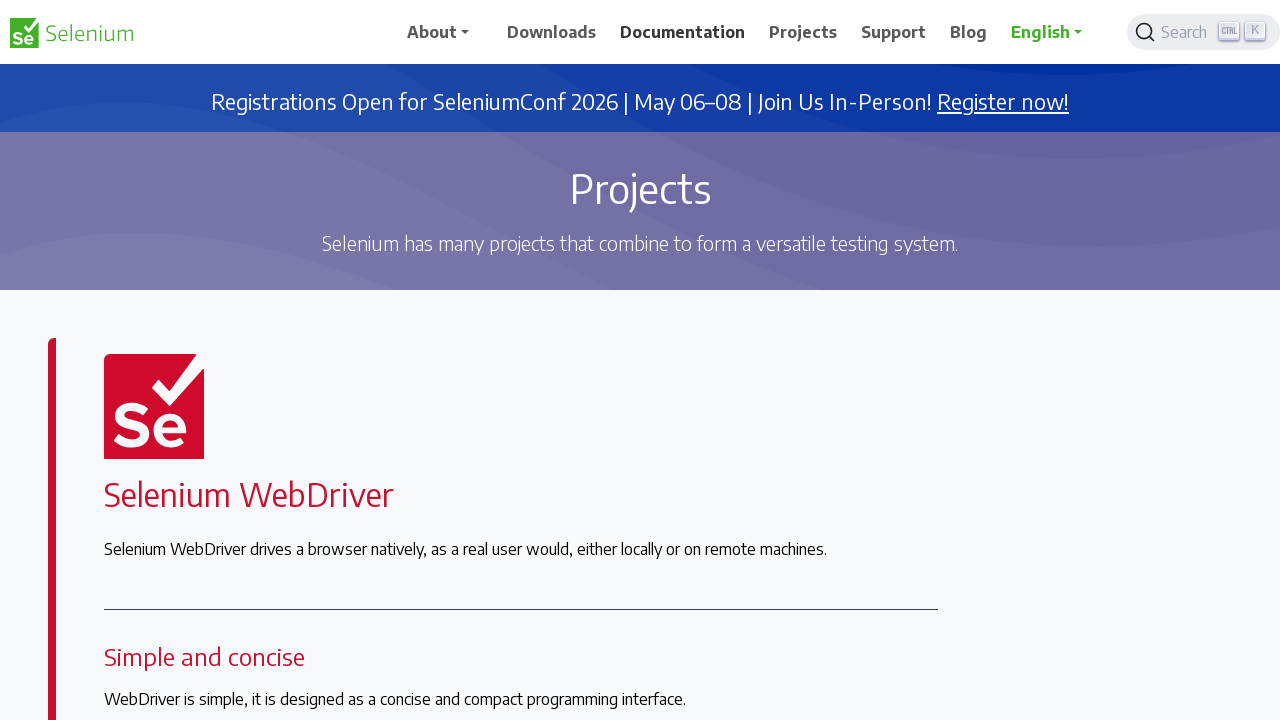

Projects page loaded successfully
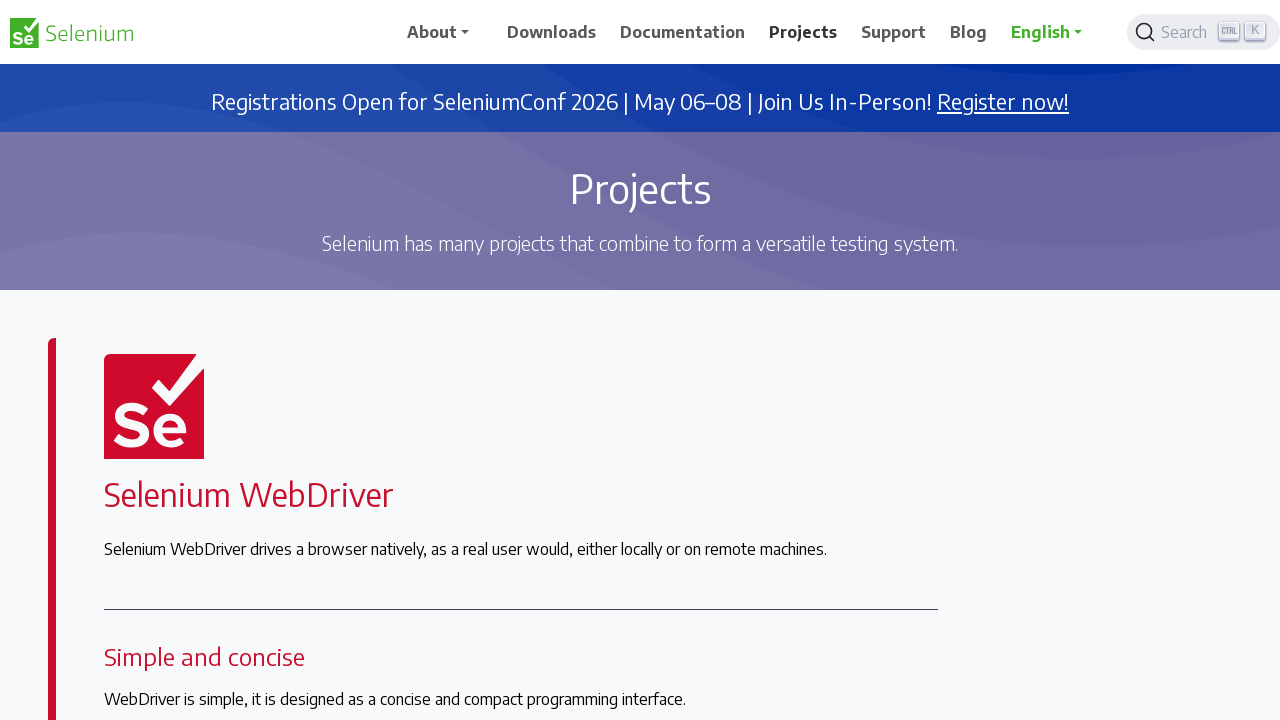

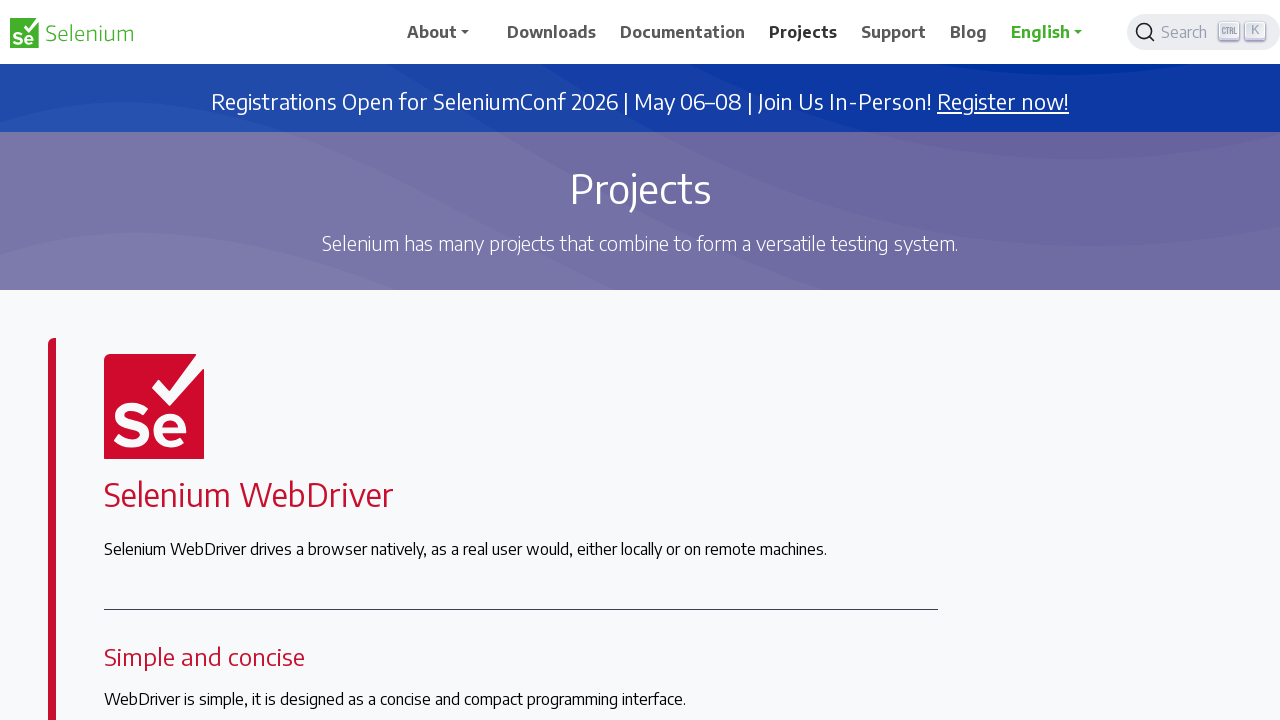